Tests that clicking Clear completed button removes completed items from the list

Starting URL: https://demo.playwright.dev/todomvc

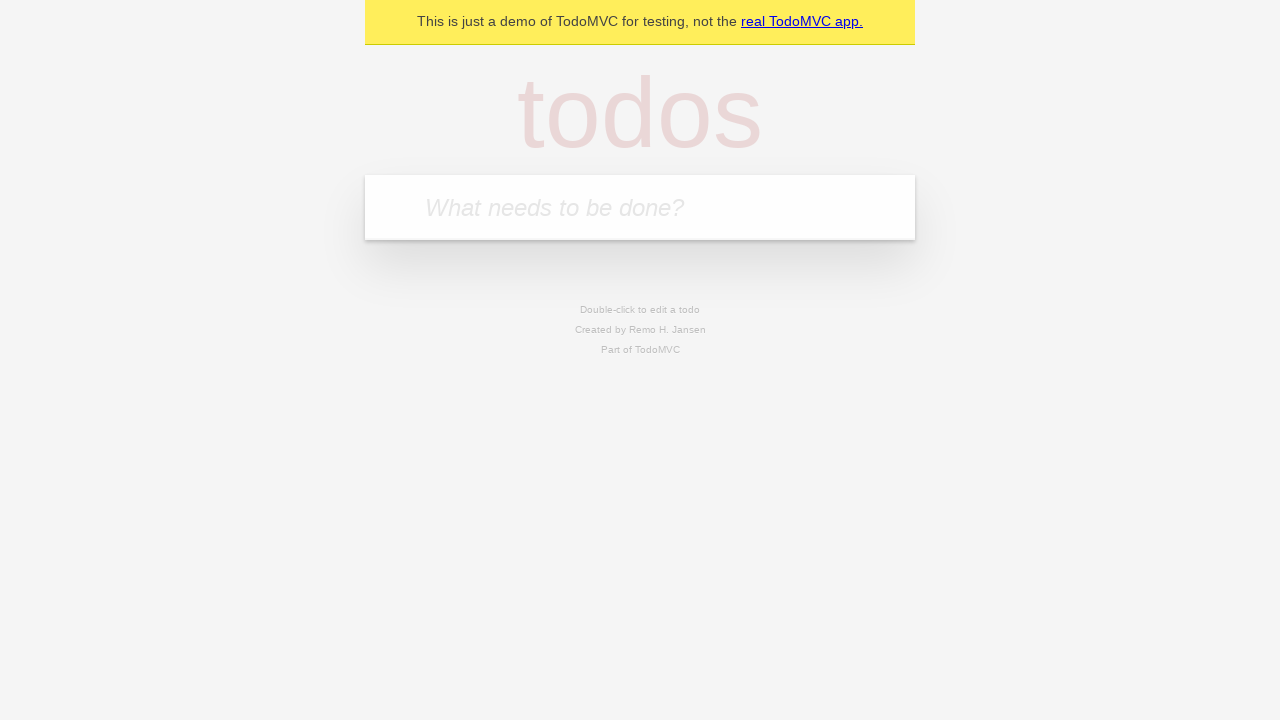

Filled input field with 'buy some meat' on internal:attr=[placeholder="What needs to be done?"i]
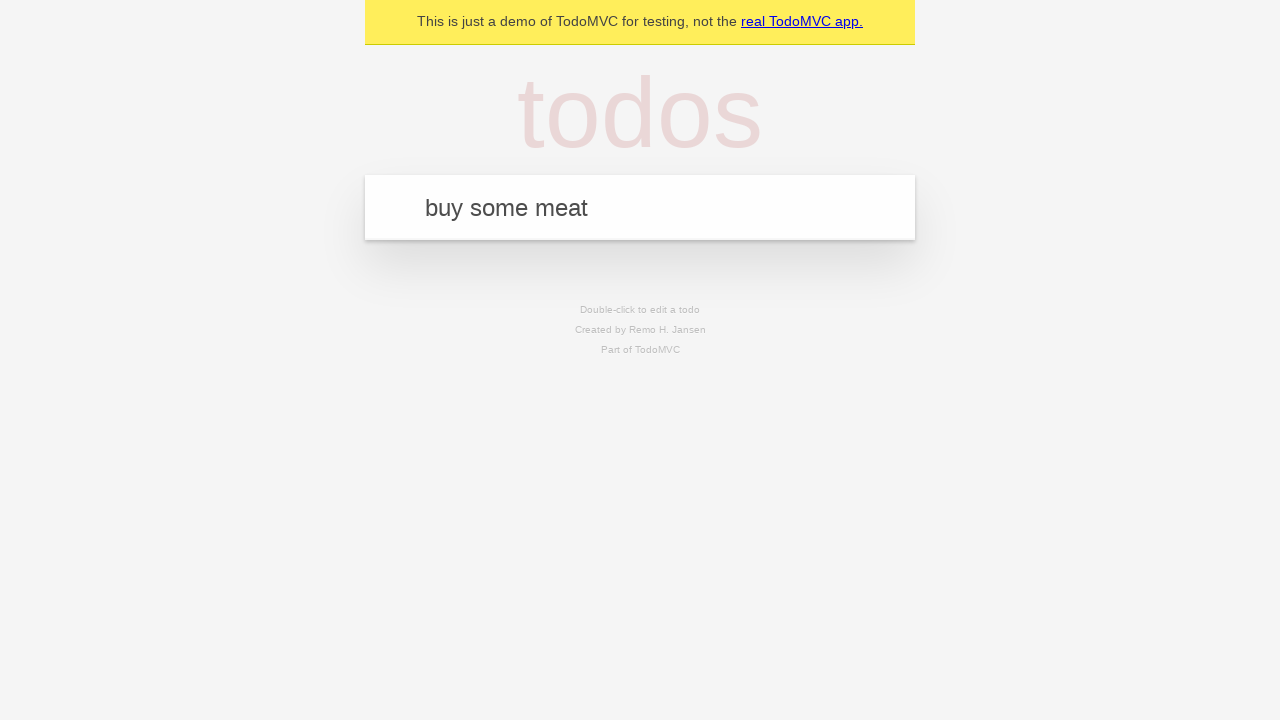

Pressed Enter to add 'buy some meat' to todo list on internal:attr=[placeholder="What needs to be done?"i]
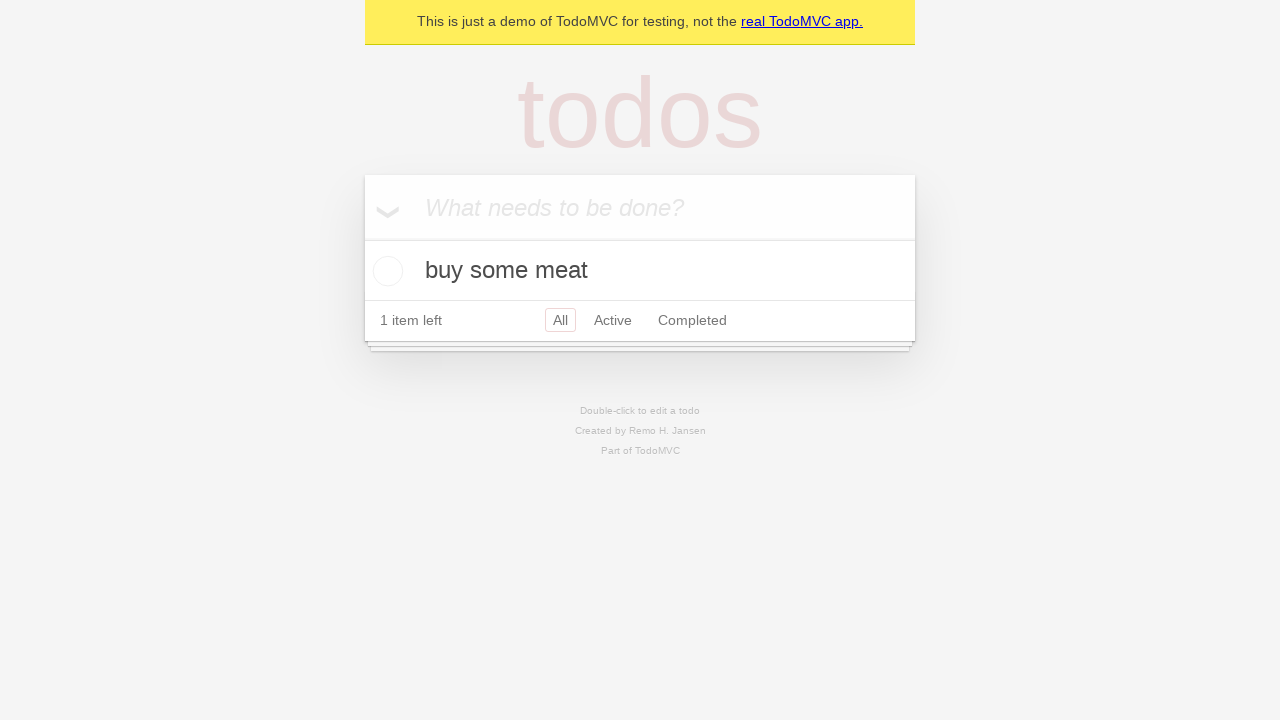

Filled input field with 'feed the cat' on internal:attr=[placeholder="What needs to be done?"i]
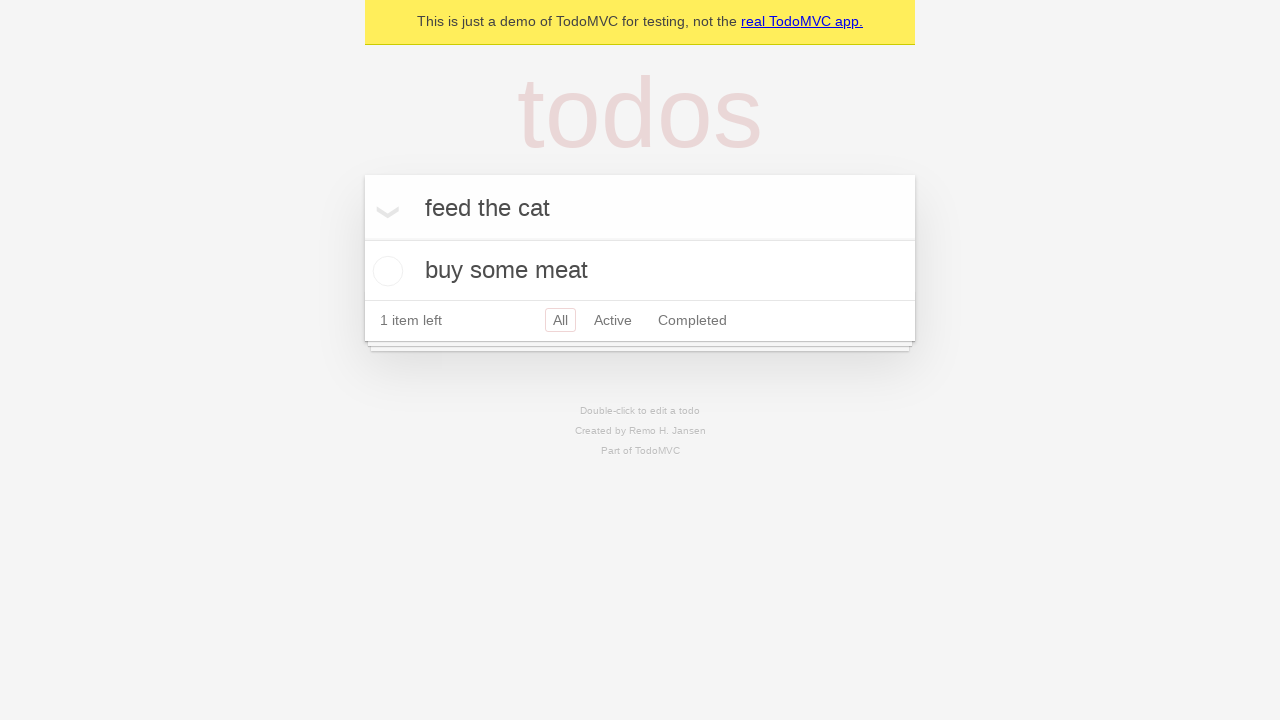

Pressed Enter to add 'feed the cat' to todo list on internal:attr=[placeholder="What needs to be done?"i]
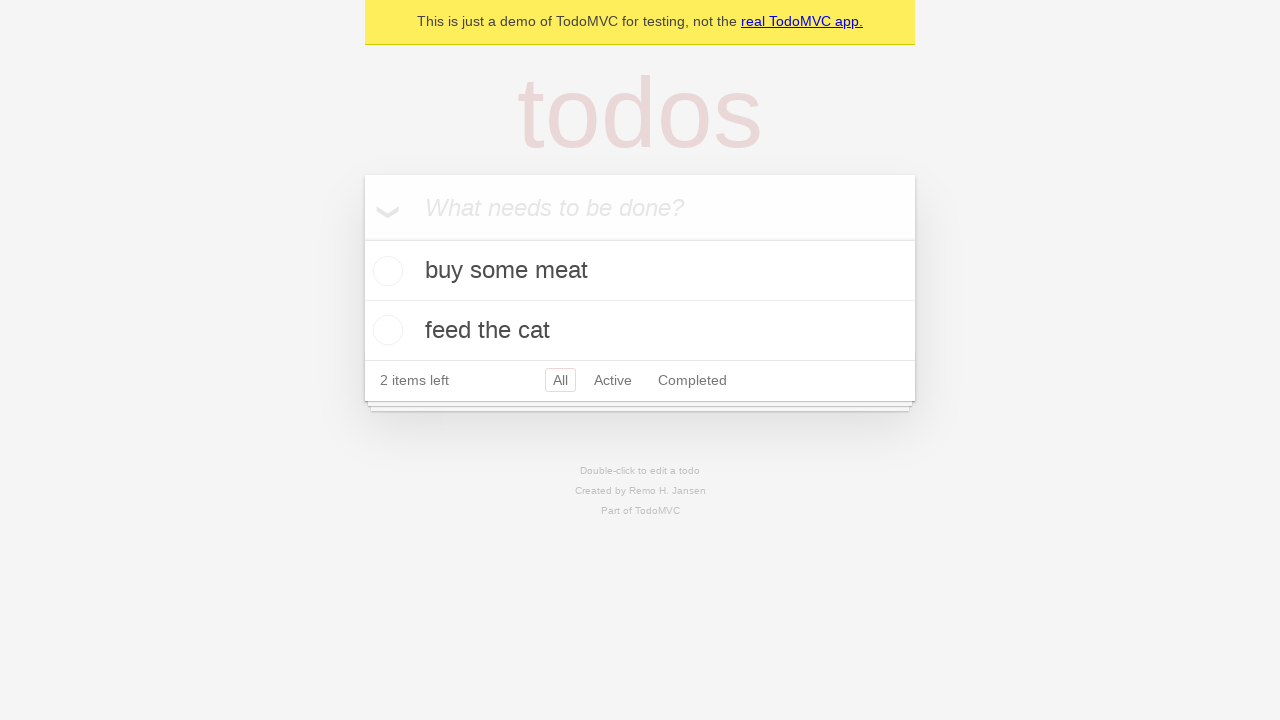

Filled input field with 'book a doctors appointment' on internal:attr=[placeholder="What needs to be done?"i]
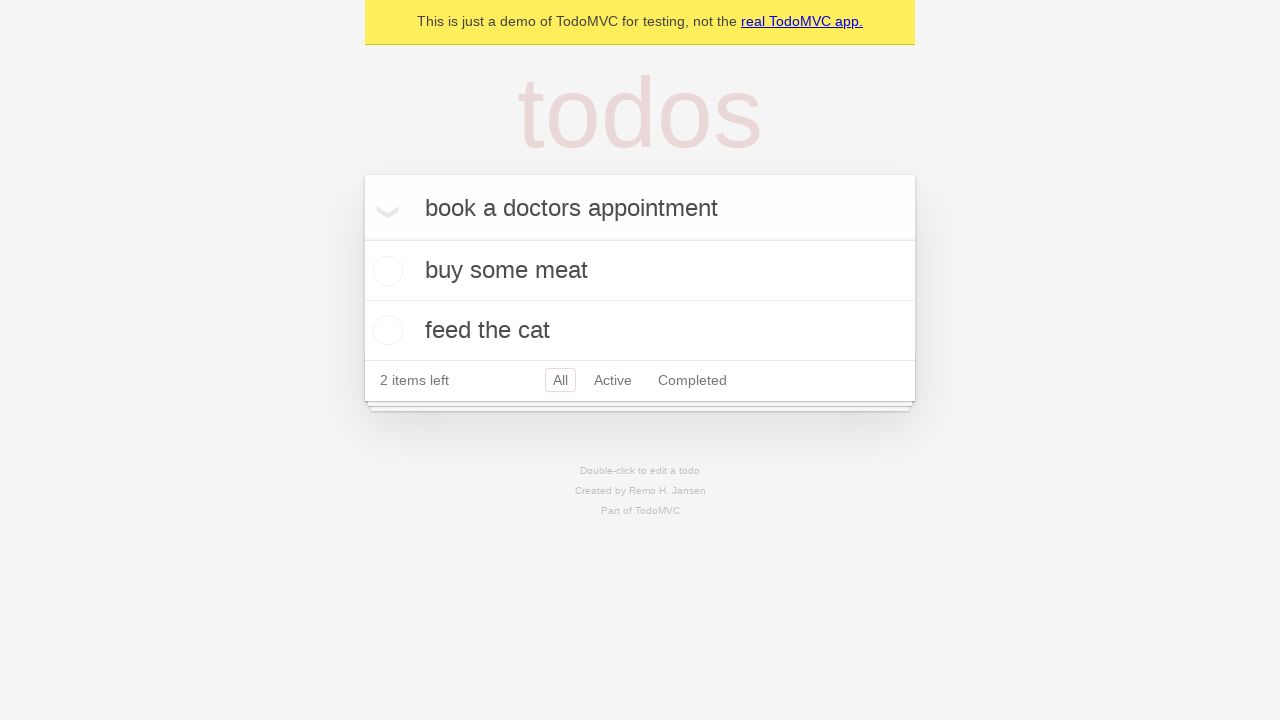

Pressed Enter to add 'book a doctors appointment' to todo list on internal:attr=[placeholder="What needs to be done?"i]
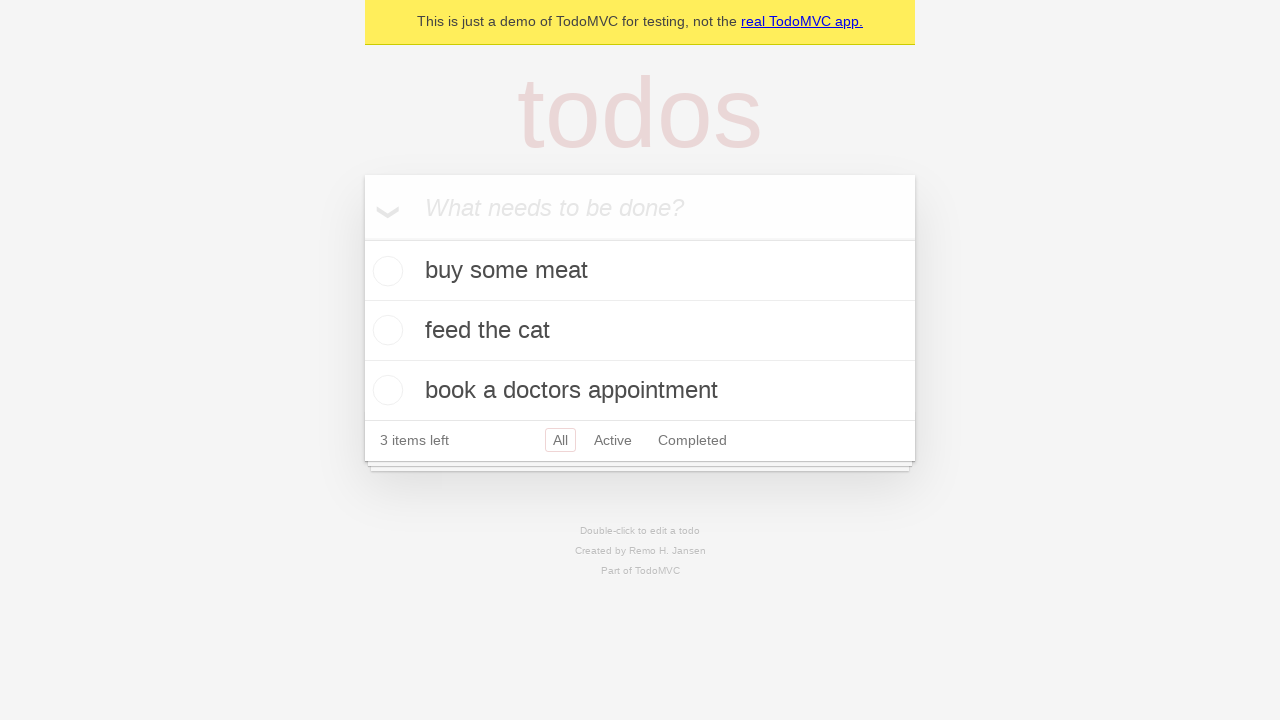

Checked the checkbox for the second todo item 'feed the cat' at (385, 330) on [data-testid='todo-item'] >> nth=1 >> internal:role=checkbox
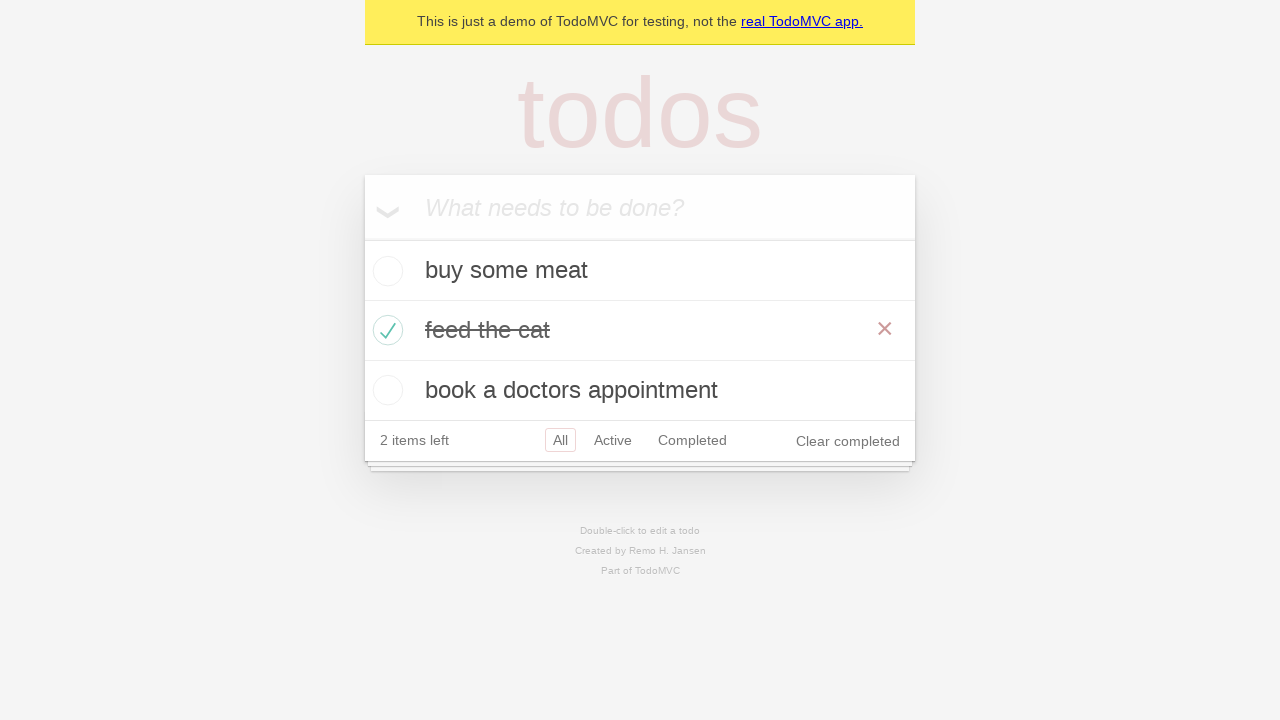

Clicked 'Clear completed' button to remove completed items at (848, 441) on internal:role=button[name="Clear completed"i]
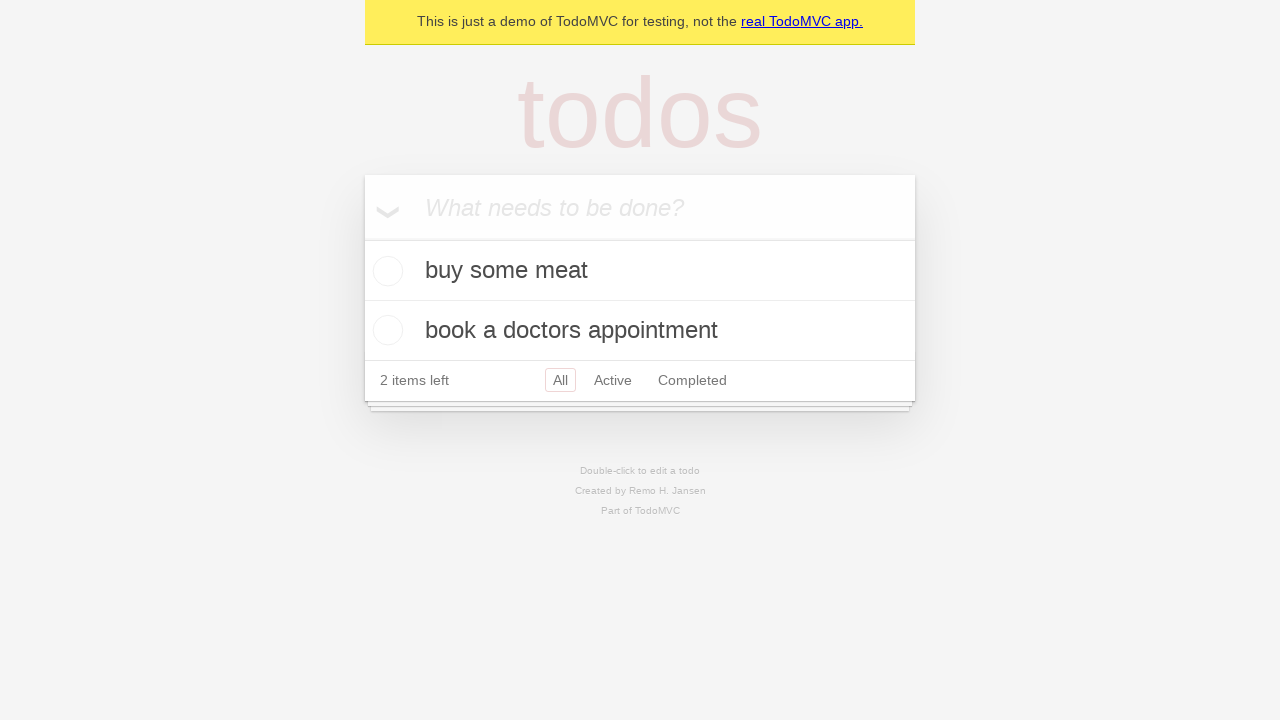

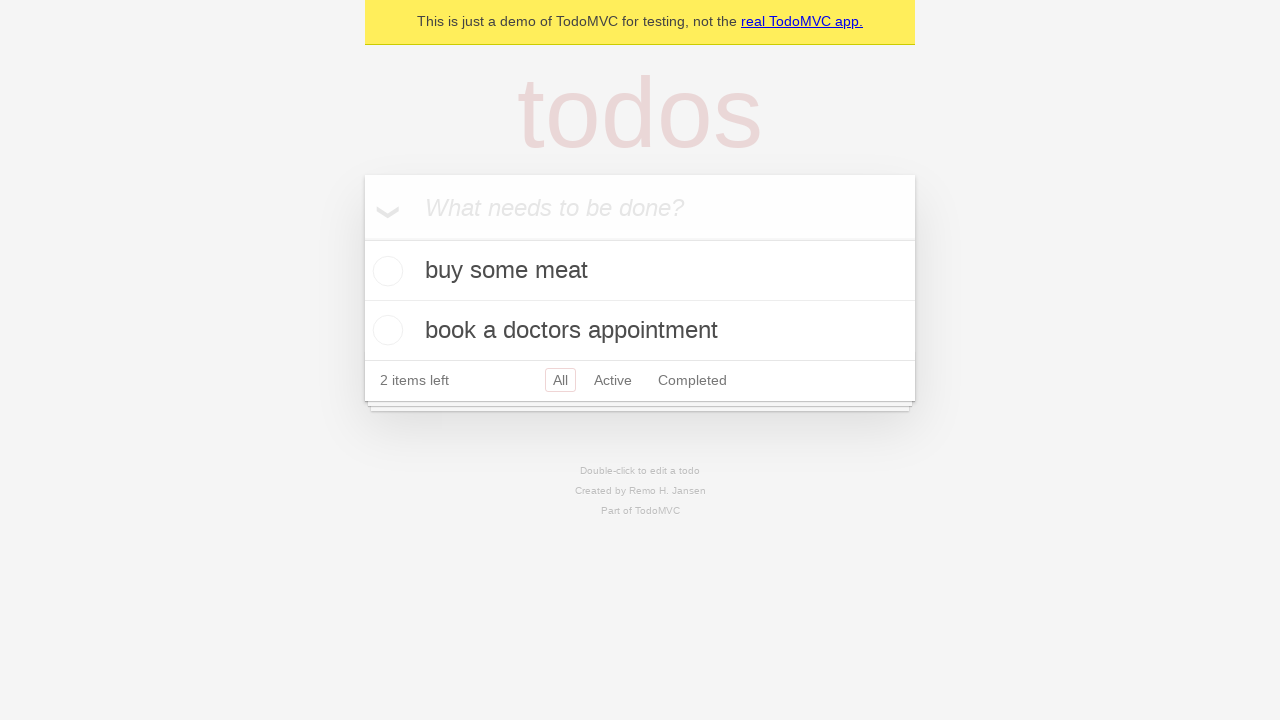